Tests dynamic loading functionality by clicking a start button and waiting for "Hello World!" text to appear

Starting URL: https://automationfc.github.io/dynamic-loading/

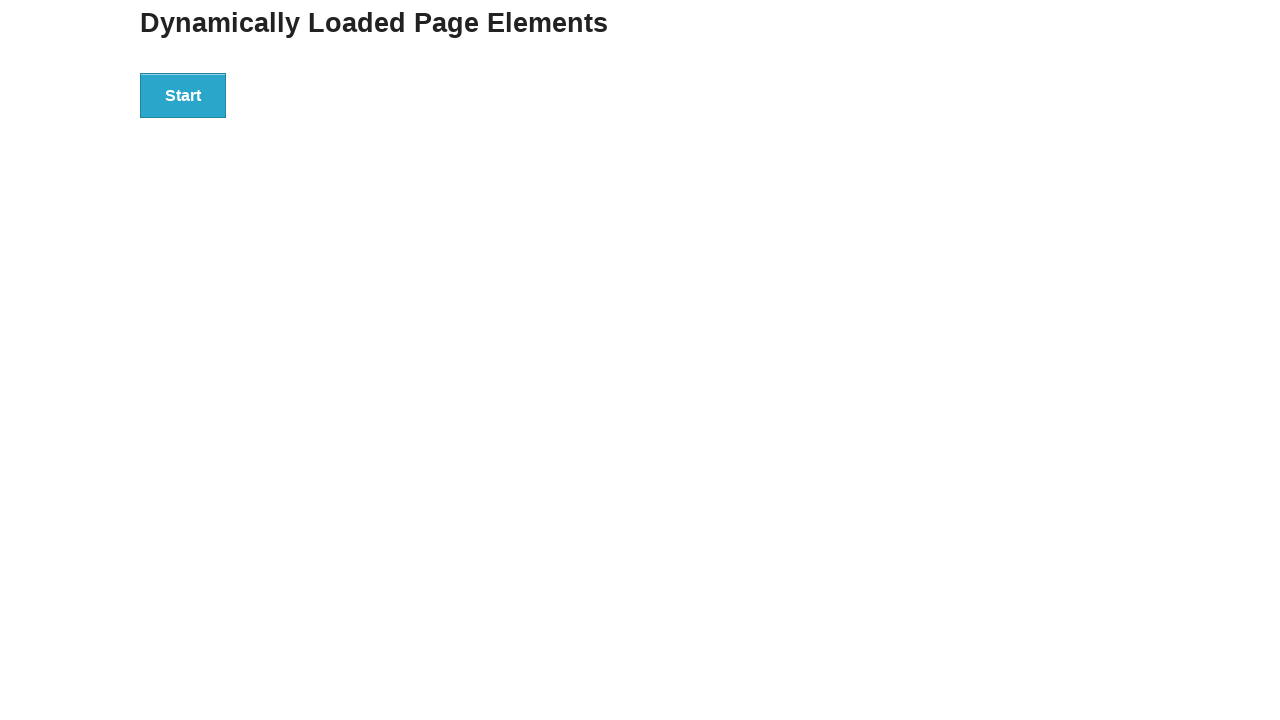

Navigated to dynamic loading test page
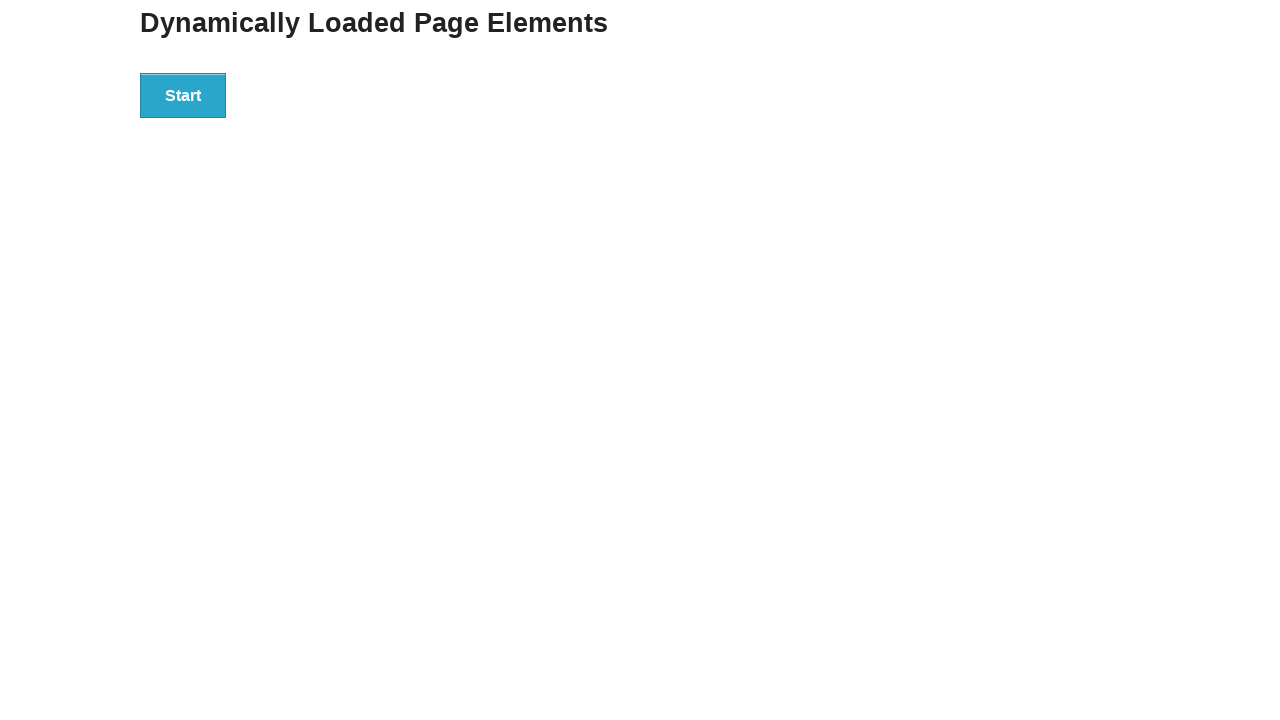

Clicked start button to trigger dynamic loading at (183, 95) on xpath=//div[@id='start']/button
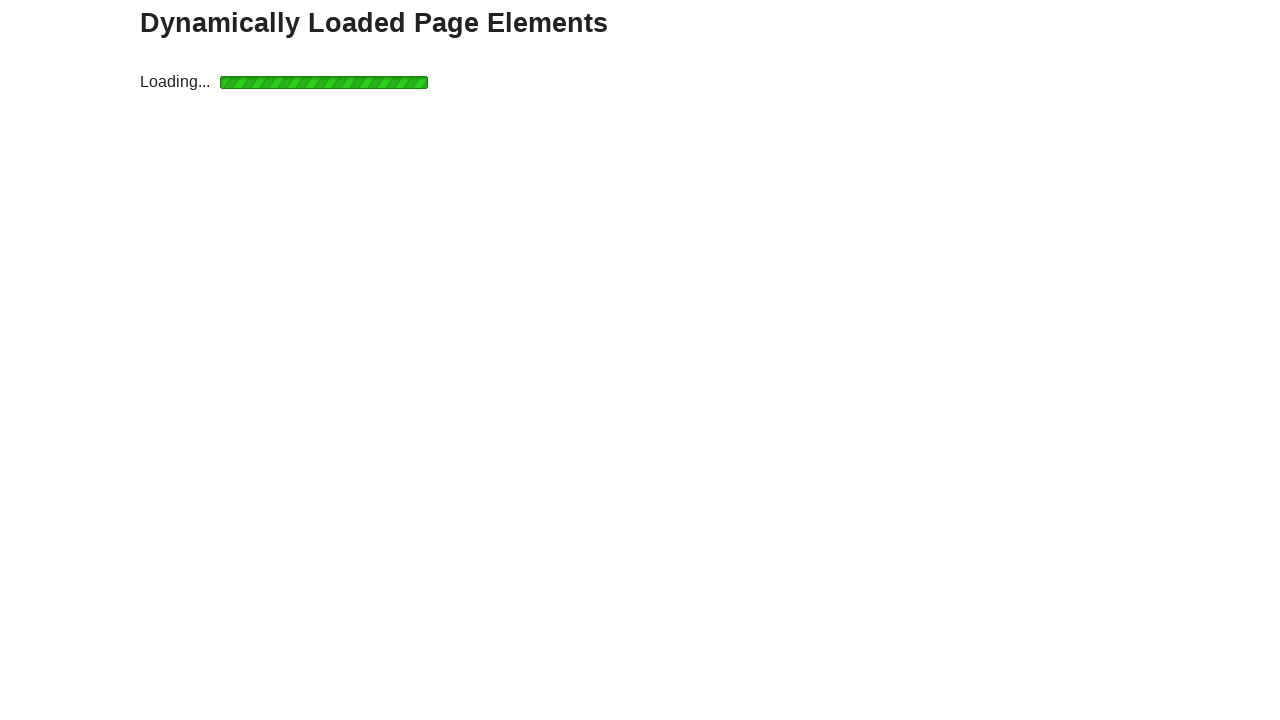

Waited for 'Hello World!' text to become visible
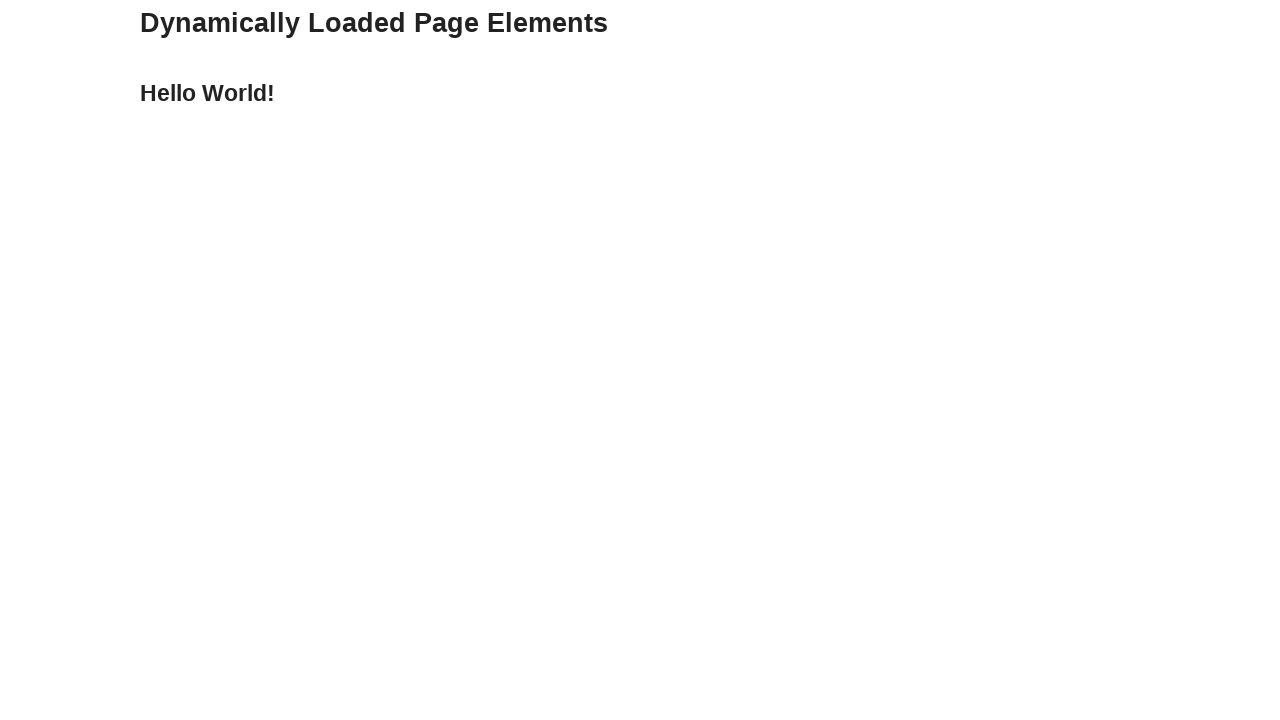

Retrieved 'Hello World!' text content
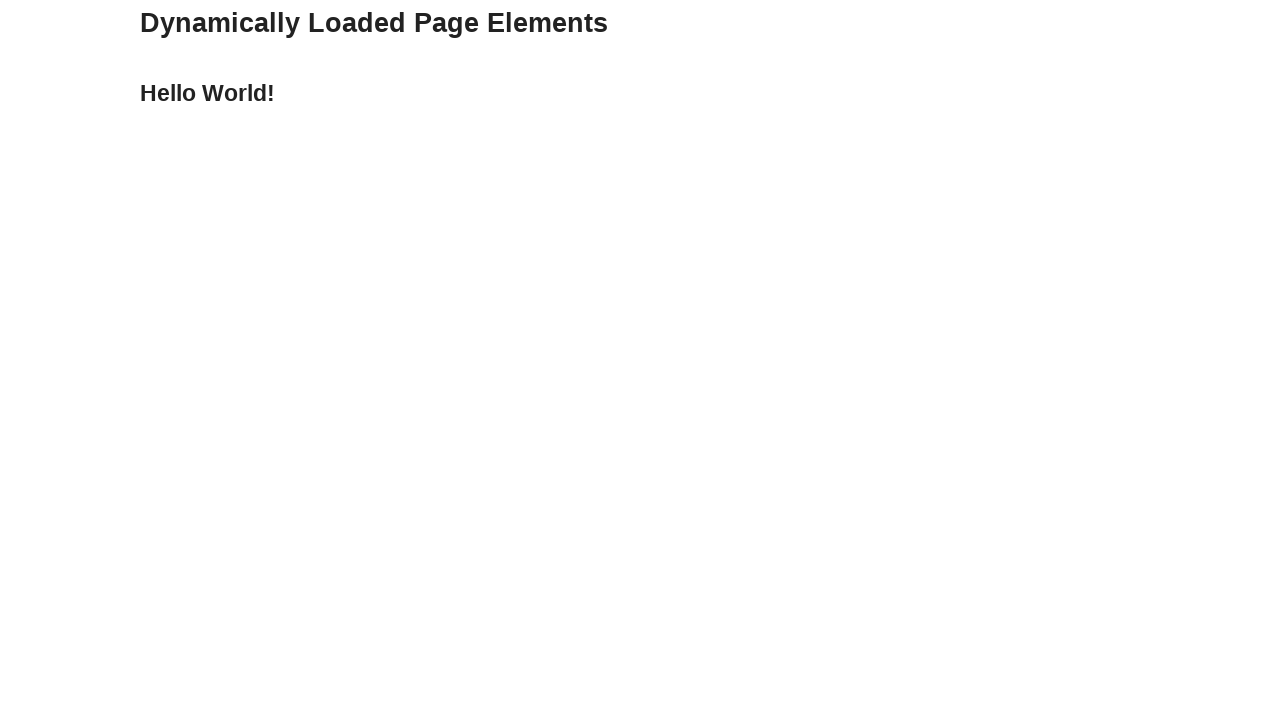

Verified text content matches 'Hello World!'
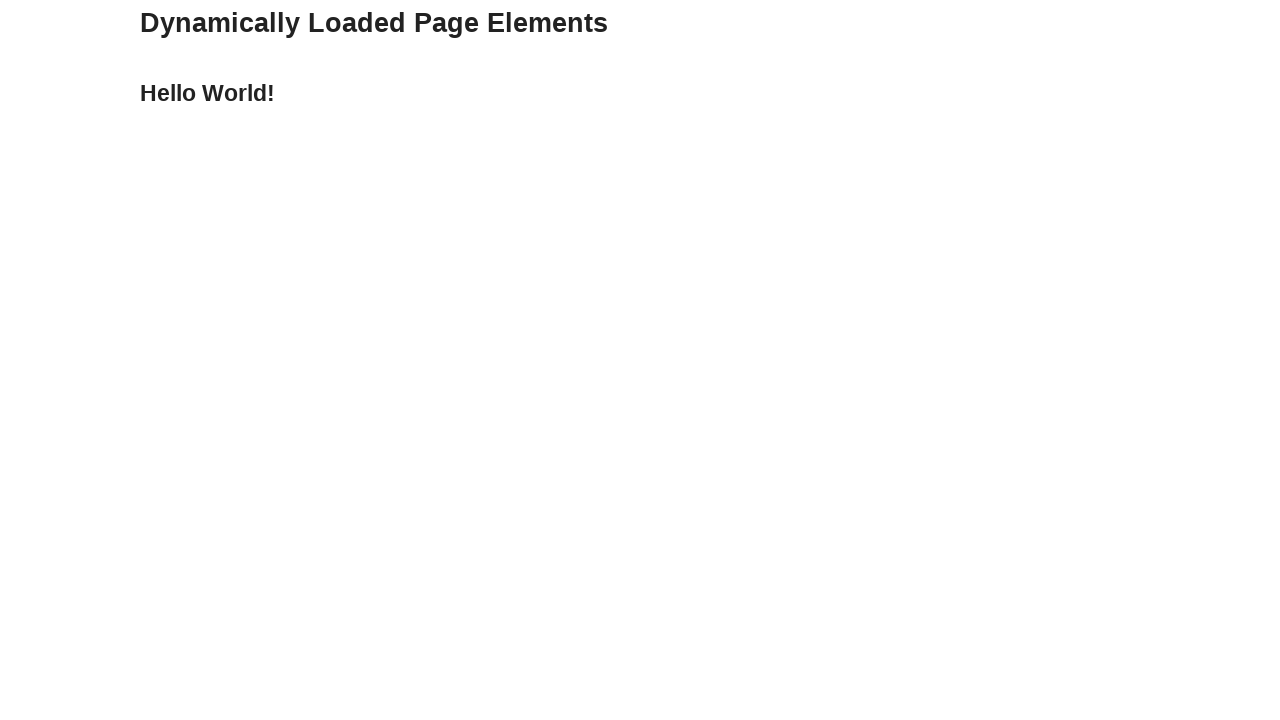

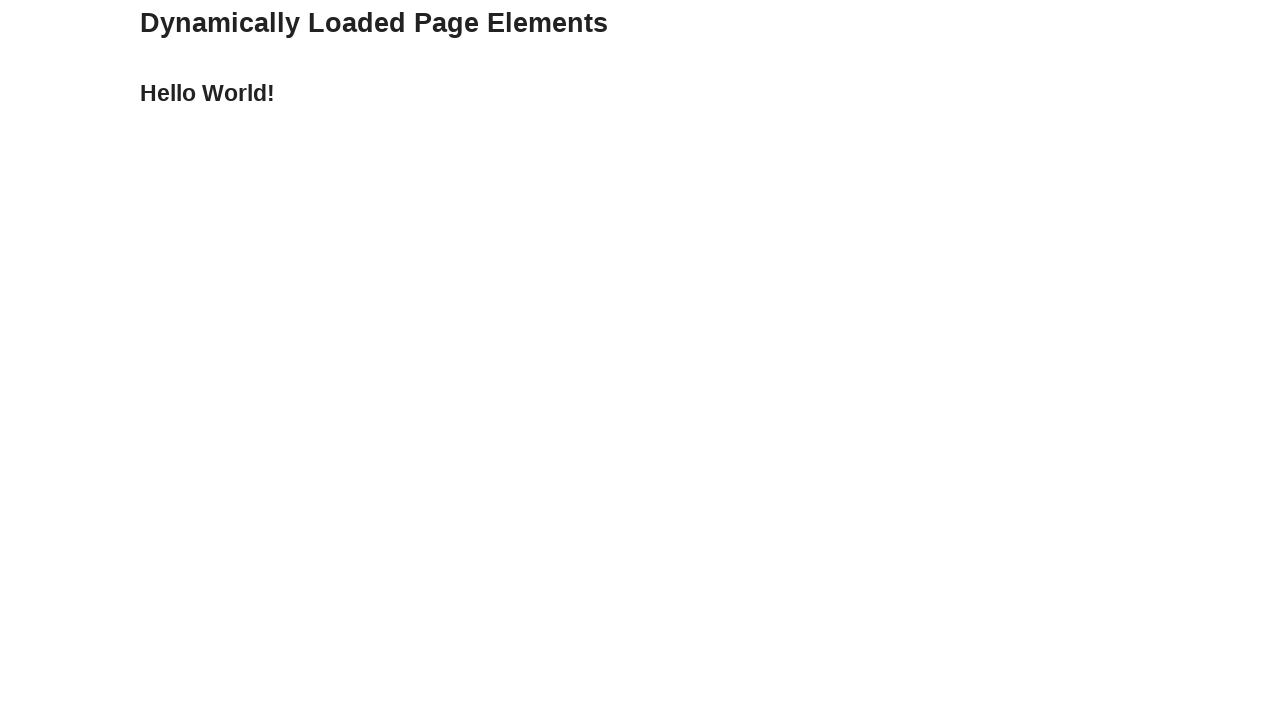